Tests marking individual todo items as complete using their checkboxes

Starting URL: https://demo.playwright.dev/todomvc

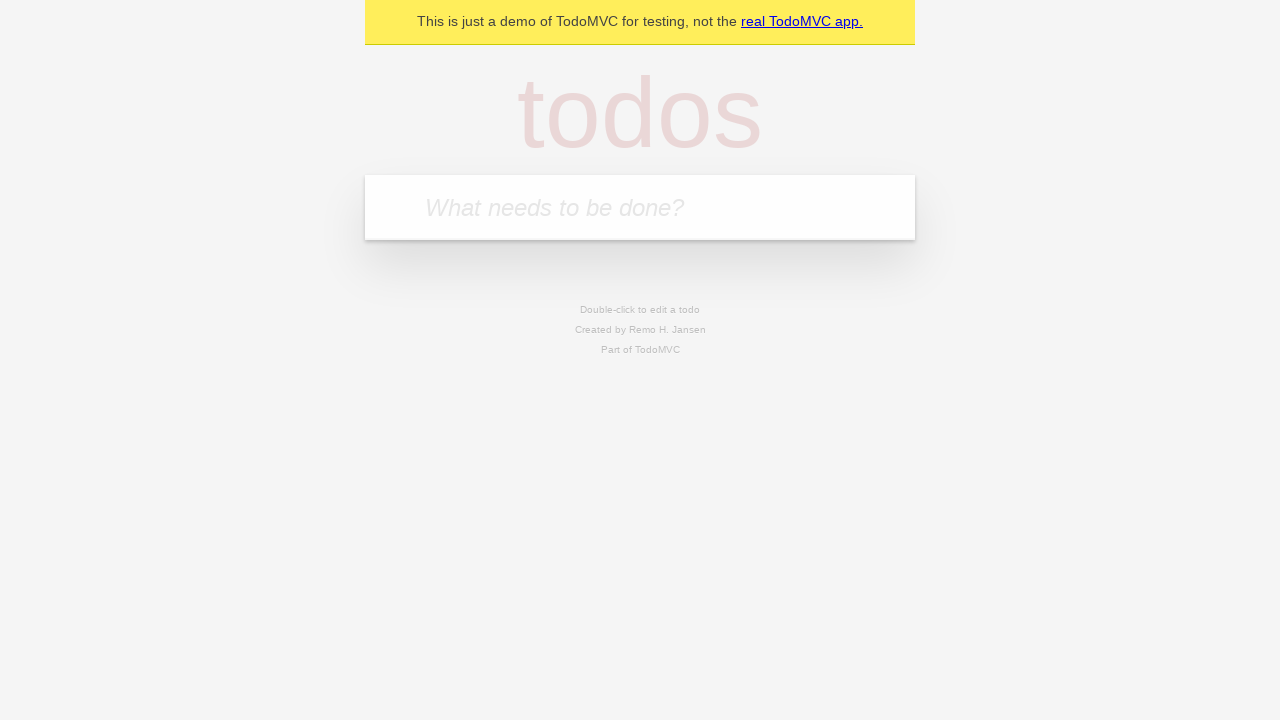

Filled input field with first todo item 'buy some cheese' on internal:attr=[placeholder="What needs to be done?"i]
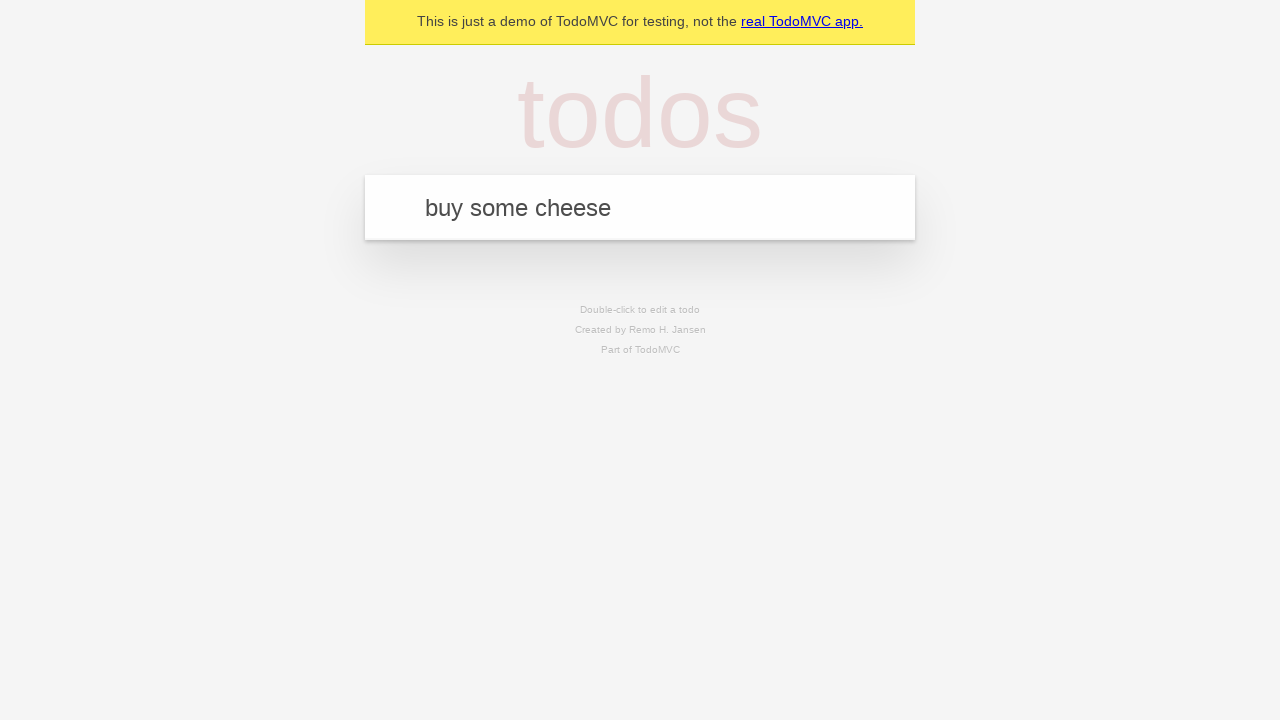

Pressed Enter to add first todo item on internal:attr=[placeholder="What needs to be done?"i]
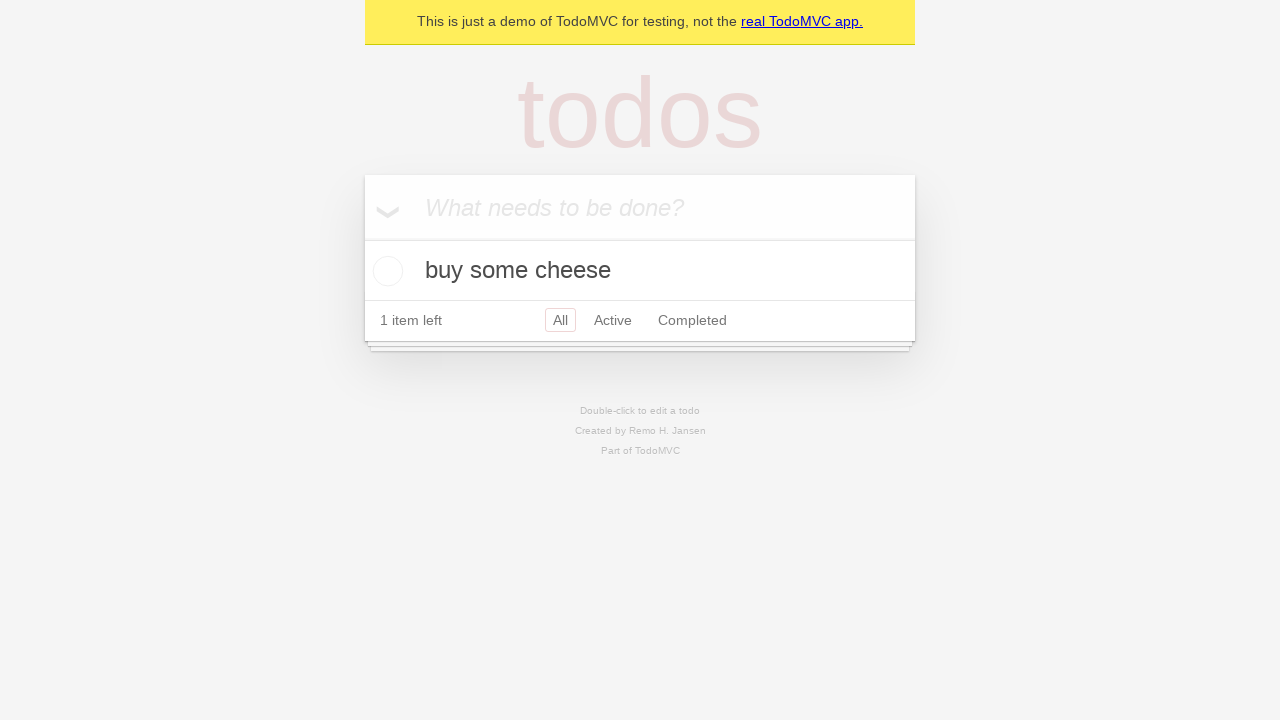

Filled input field with second todo item 'feed the cat' on internal:attr=[placeholder="What needs to be done?"i]
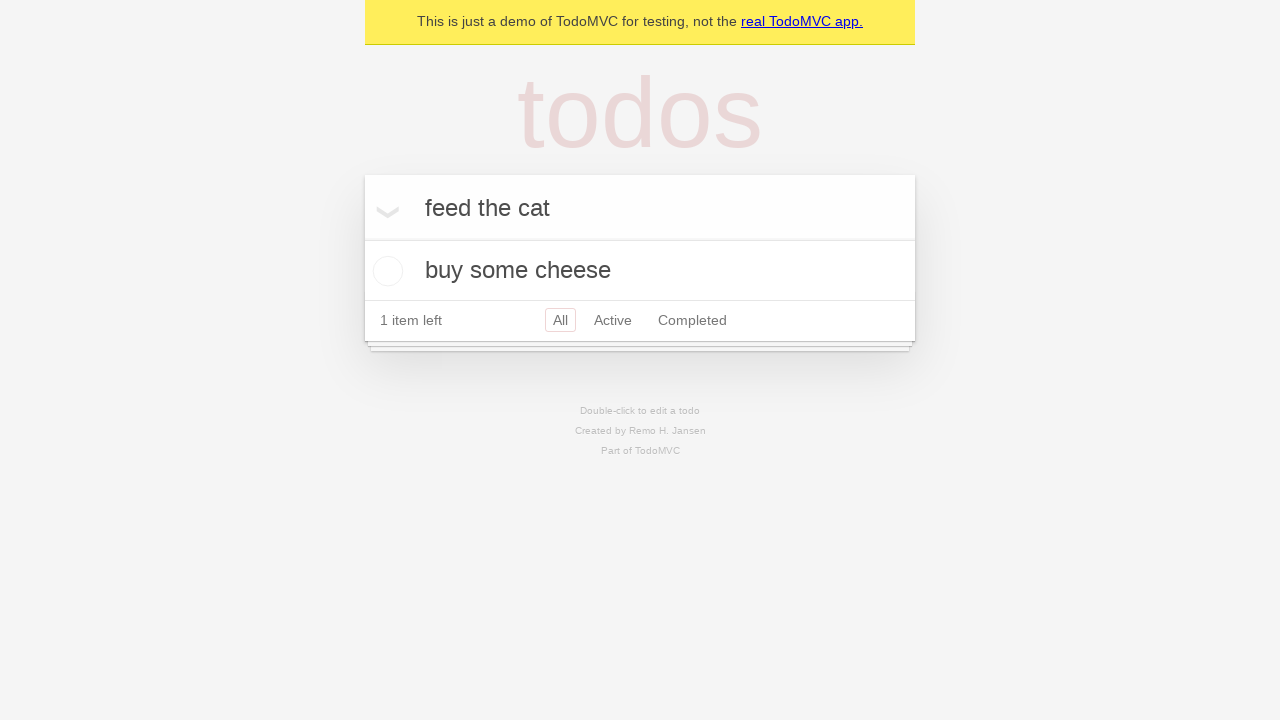

Pressed Enter to add second todo item on internal:attr=[placeholder="What needs to be done?"i]
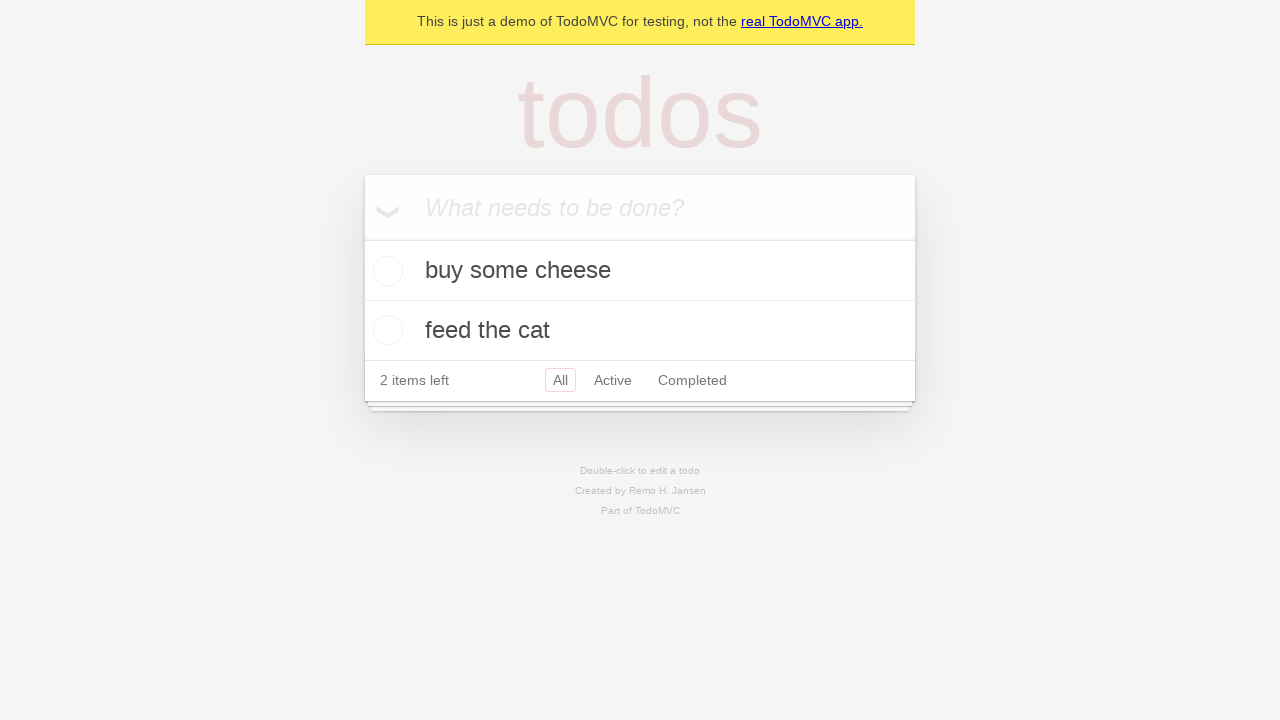

Checked checkbox for first todo item 'buy some cheese' at (385, 271) on [data-testid='todo-item'] >> nth=0 >> internal:role=checkbox
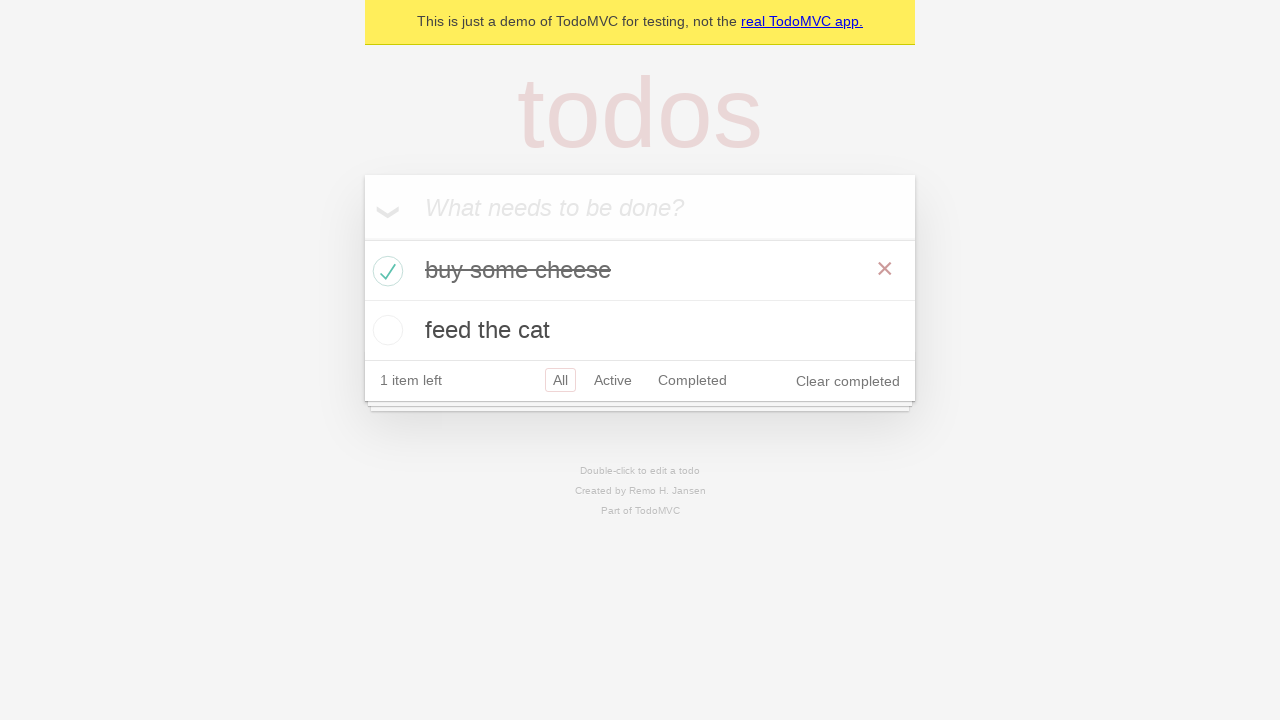

Checked checkbox for second todo item 'feed the cat' at (385, 330) on [data-testid='todo-item'] >> nth=1 >> internal:role=checkbox
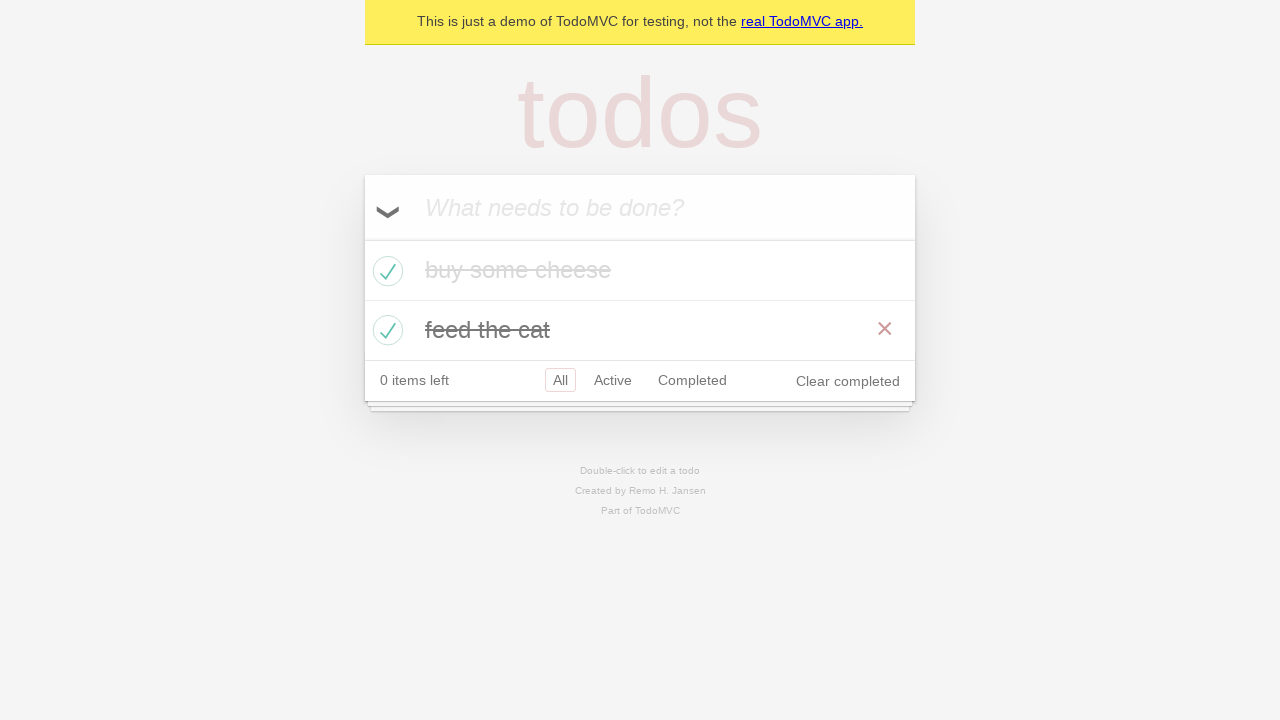

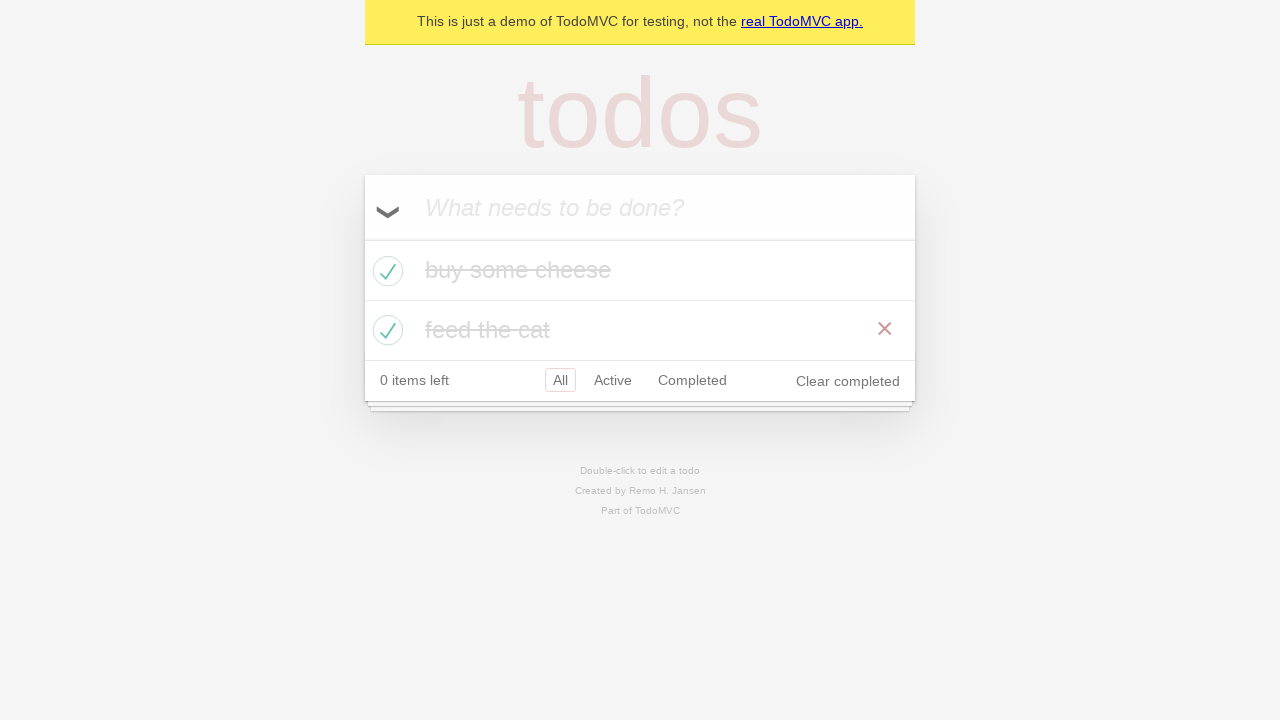